Navigates to the registration page and verifies that the "Signing up is easy!" text is displayed

Starting URL: https://parabank.parasoft.com/parabank/index.htm

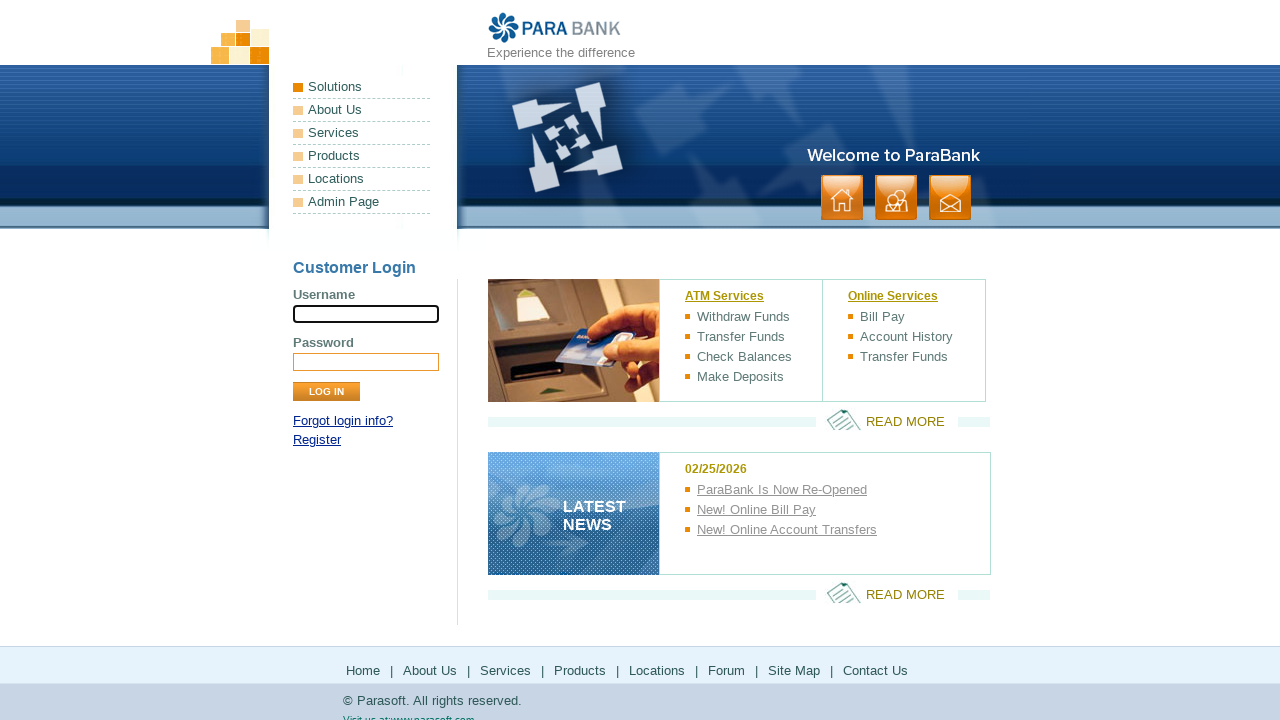

Navigated to ParaBank home page
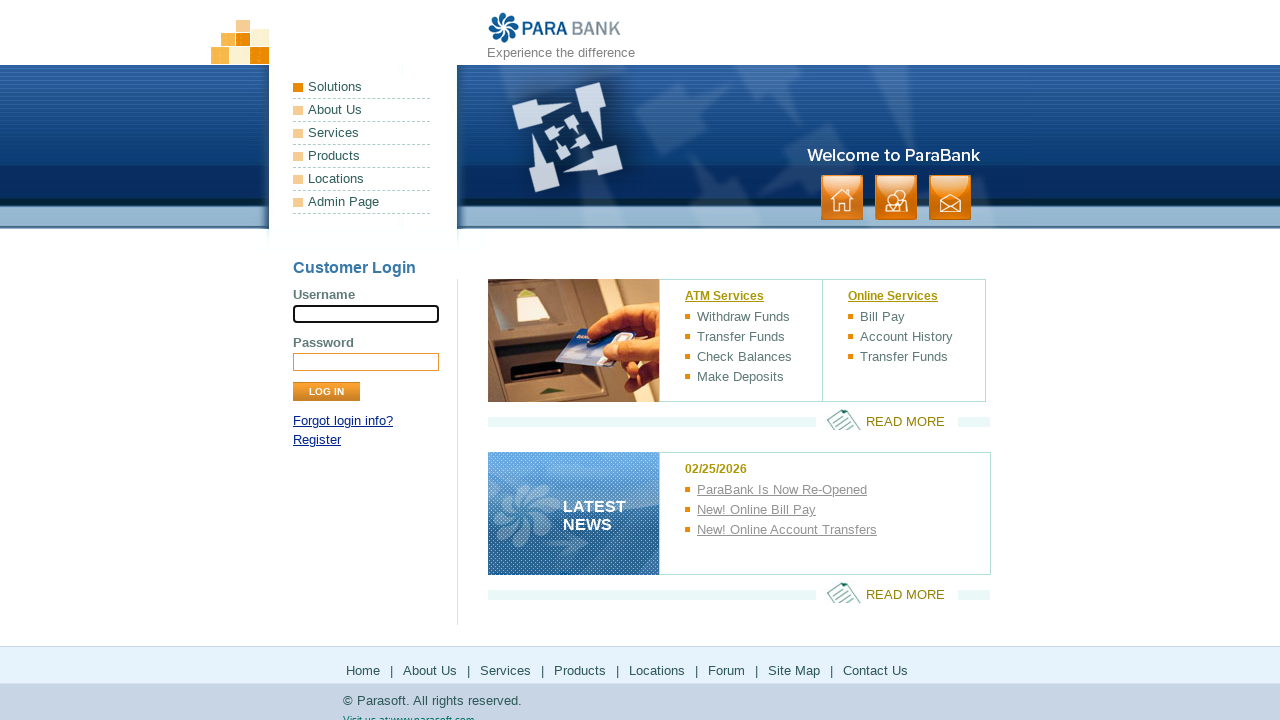

Clicked Register link to navigate to registration page at (317, 440) on xpath=//a[contains(text(),'Register')]
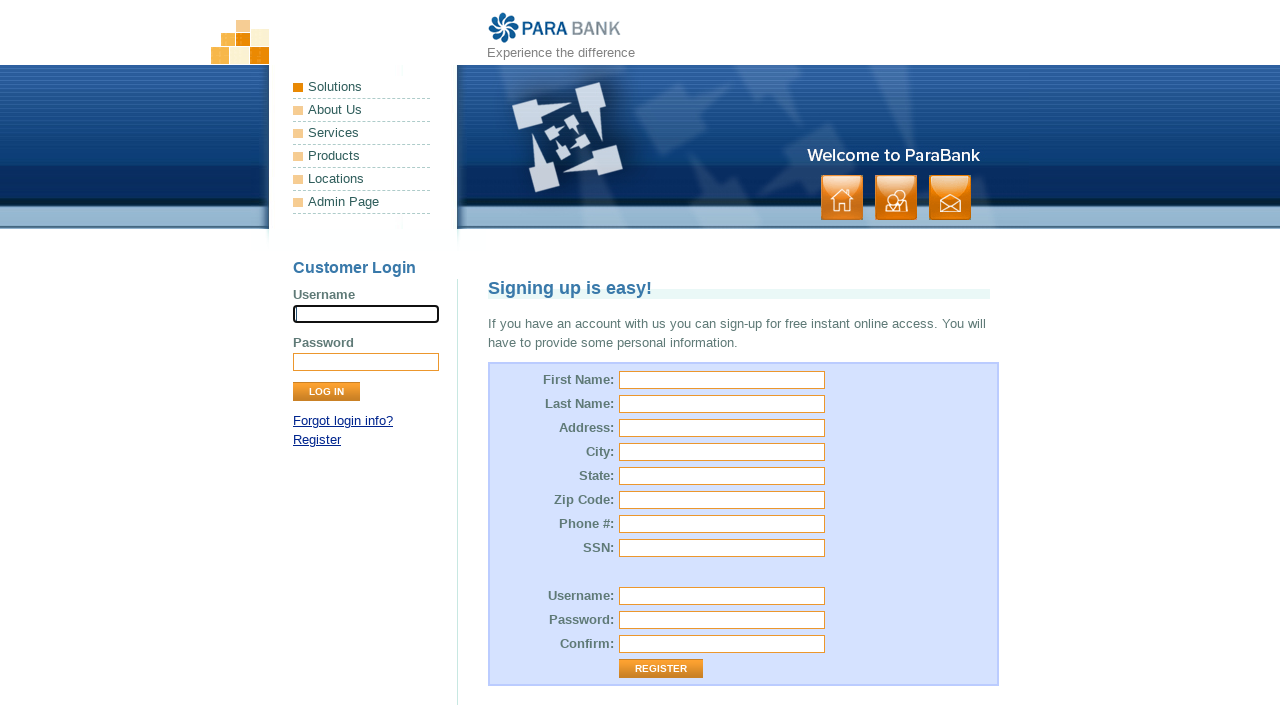

Waited for page title to load on signing up page
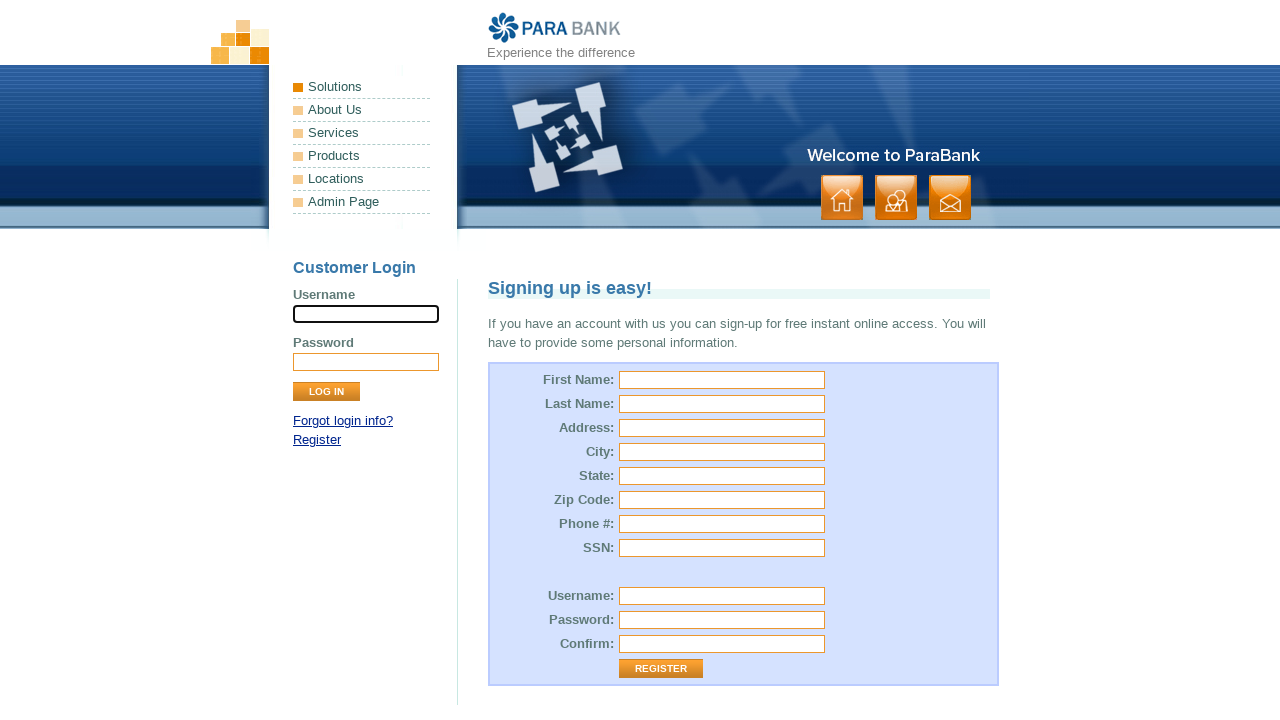

Verified that 'Signing up is easy!' text is displayed
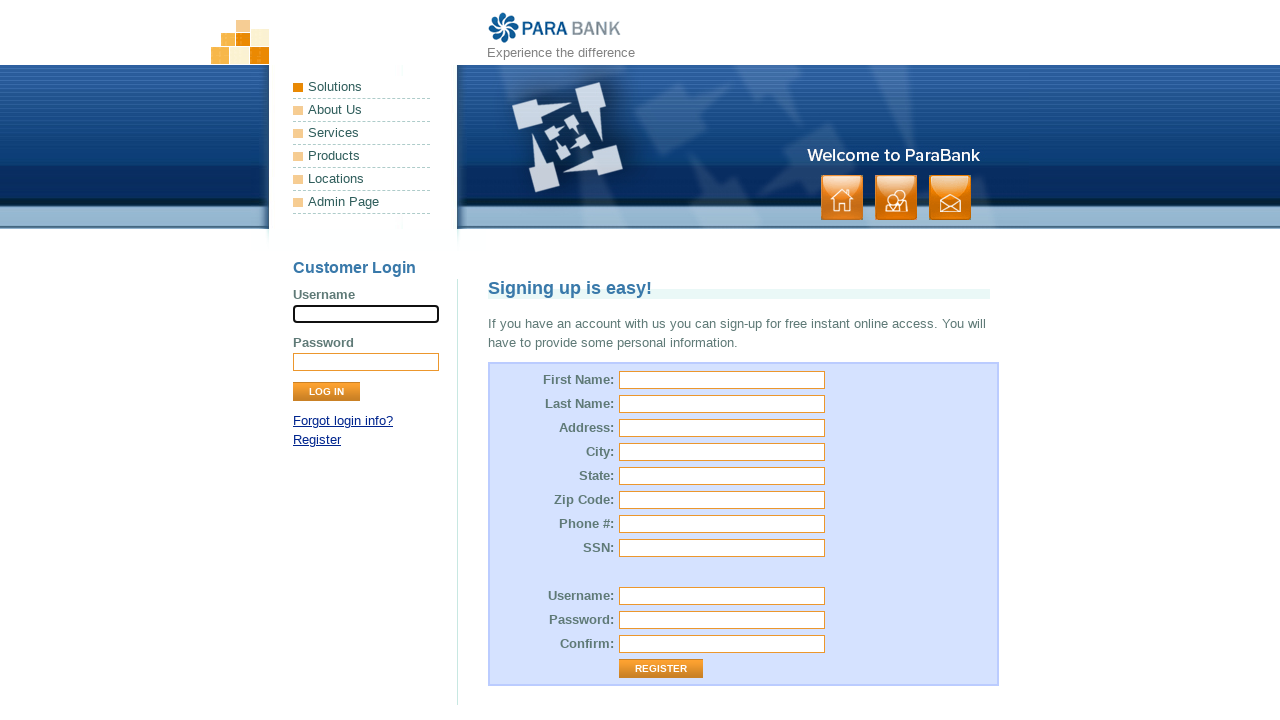

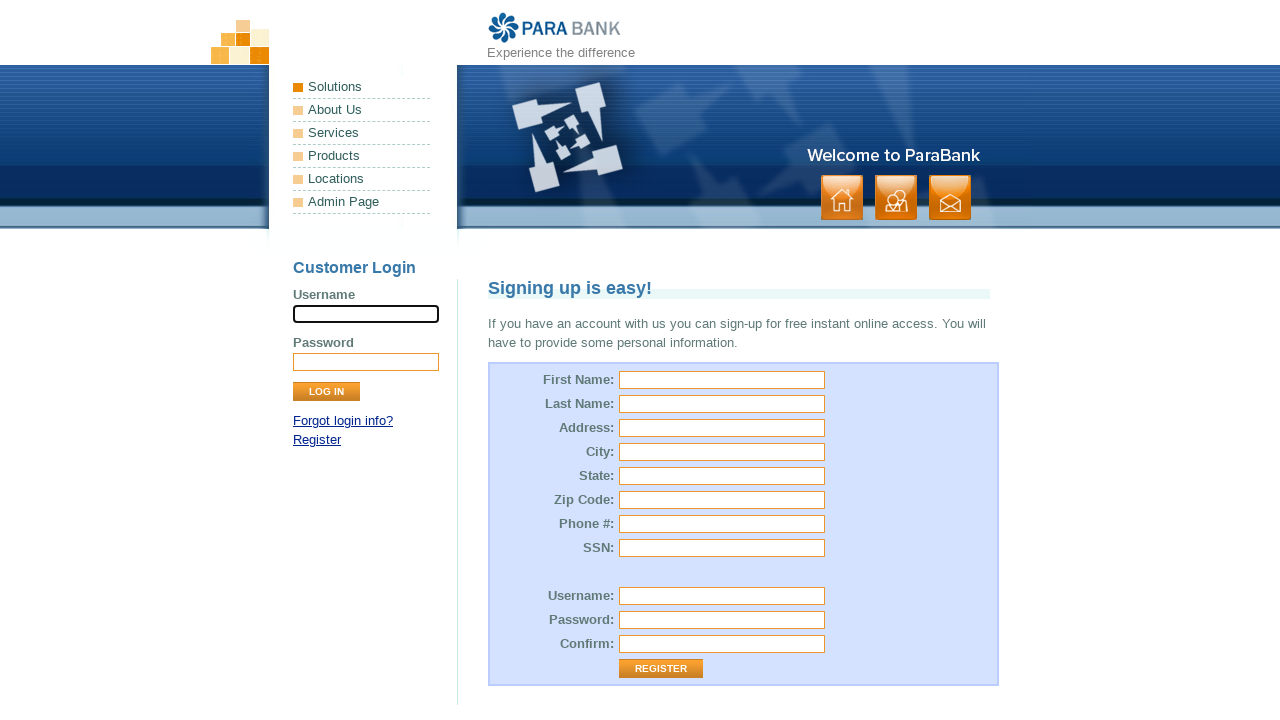